Tests interaction with a file upload element on a Selenium practice form by scrolling to the element and clicking on it

Starting URL: https://www.techlistic.com/p/selenium-practice-form.html

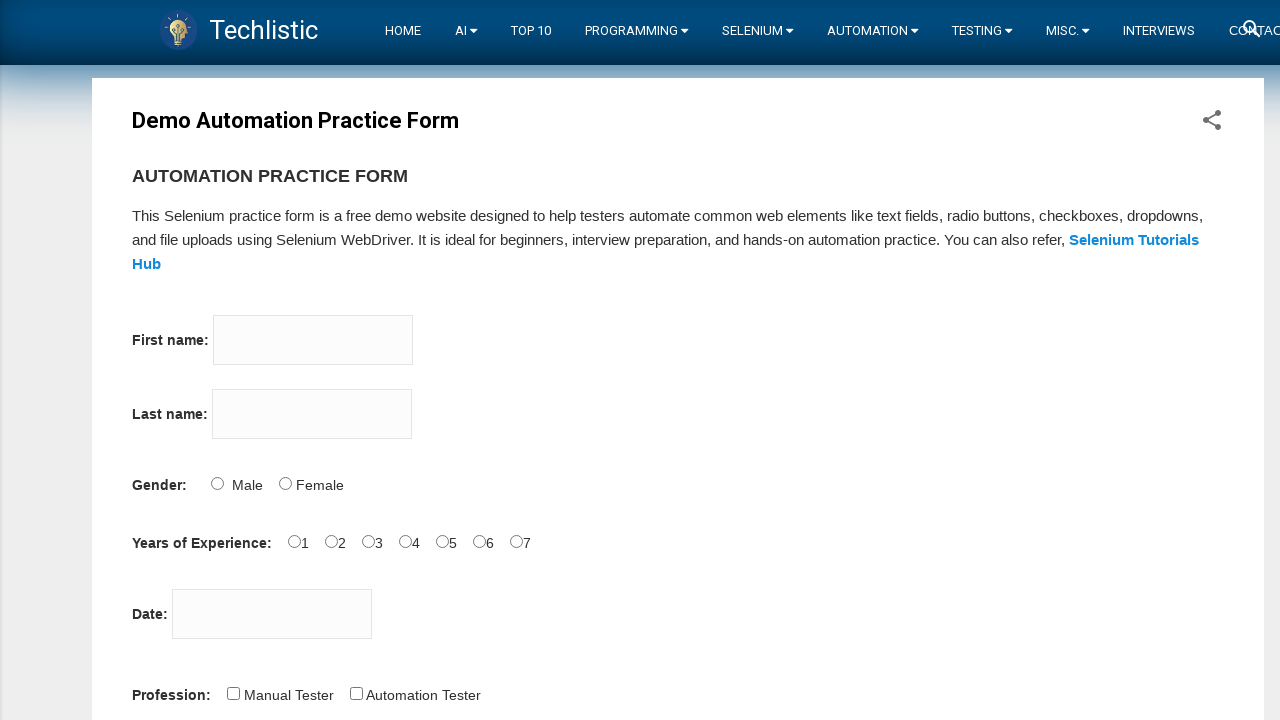

Located the photo upload element with ID 'photo'
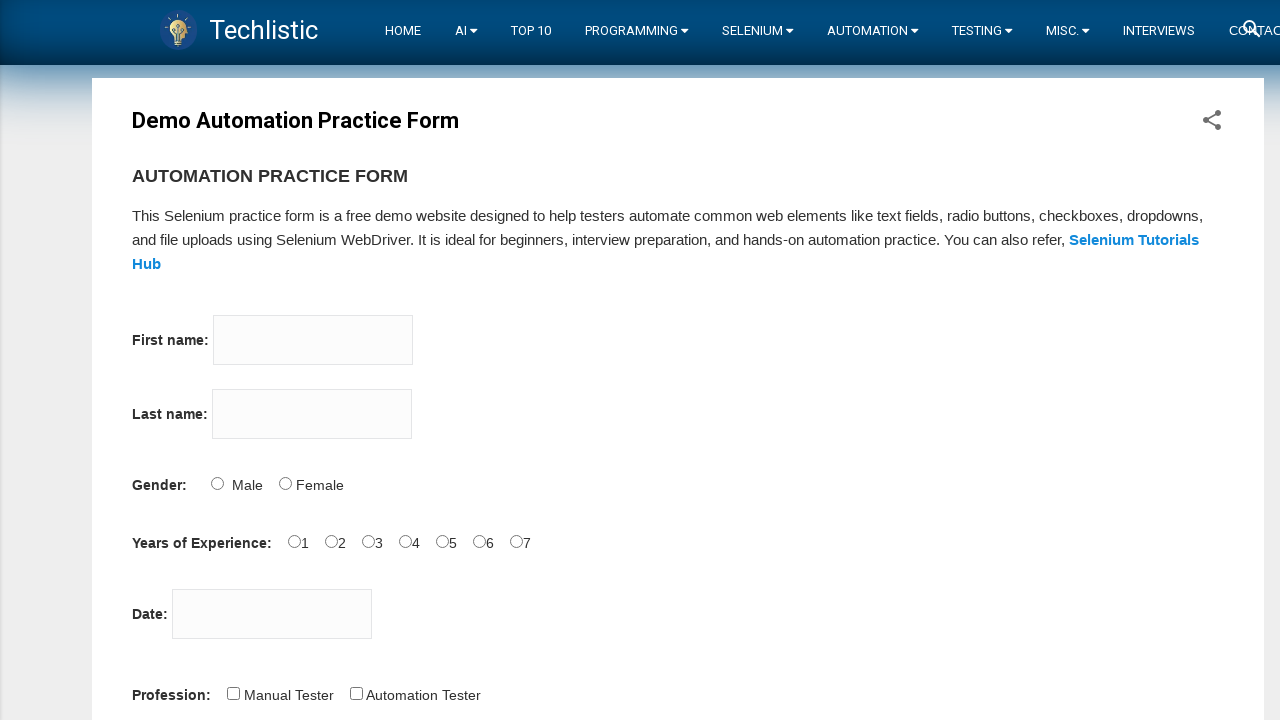

Scrolled to the photo upload element
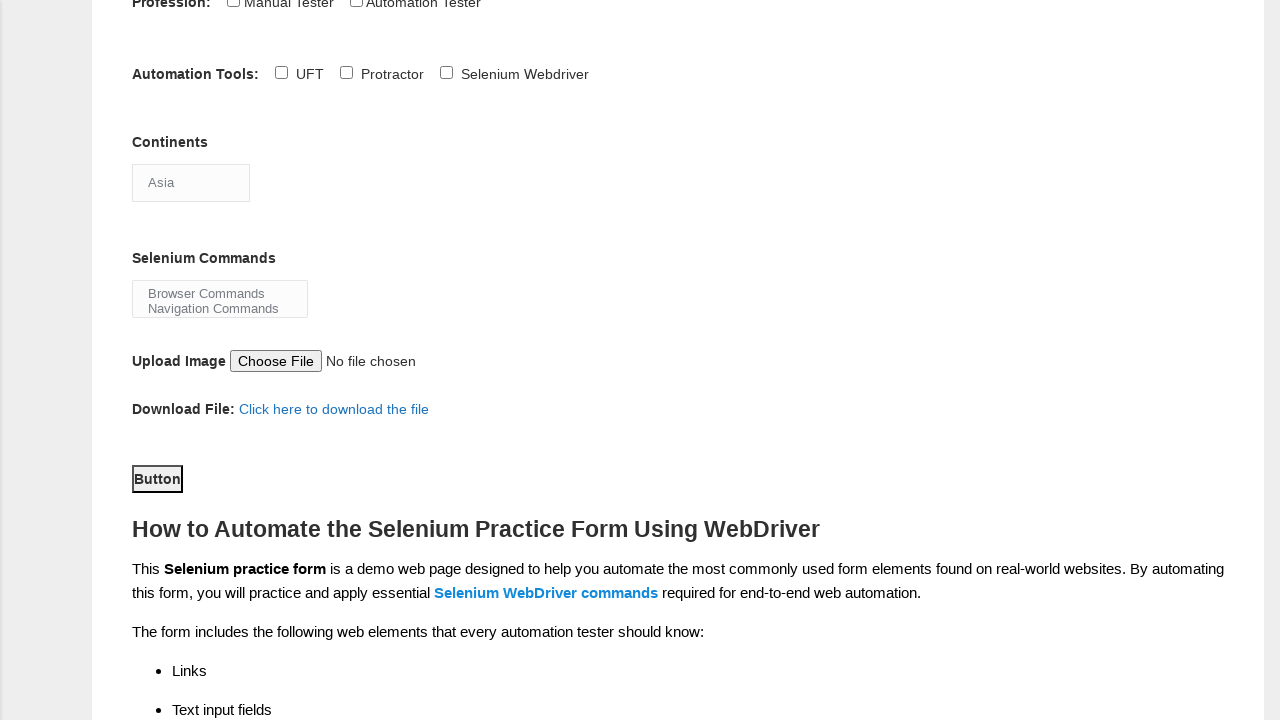

Verified the photo upload element is visible
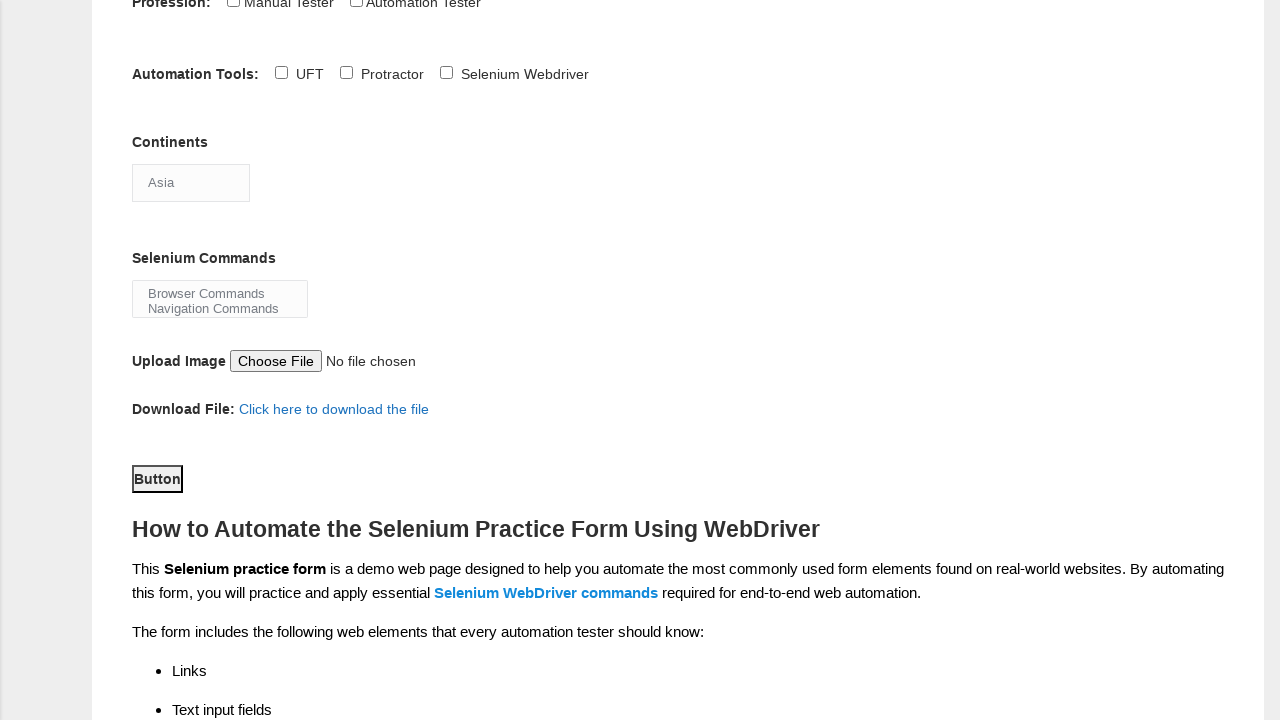

Clicked on the photo upload element at (366, 360) on #photo
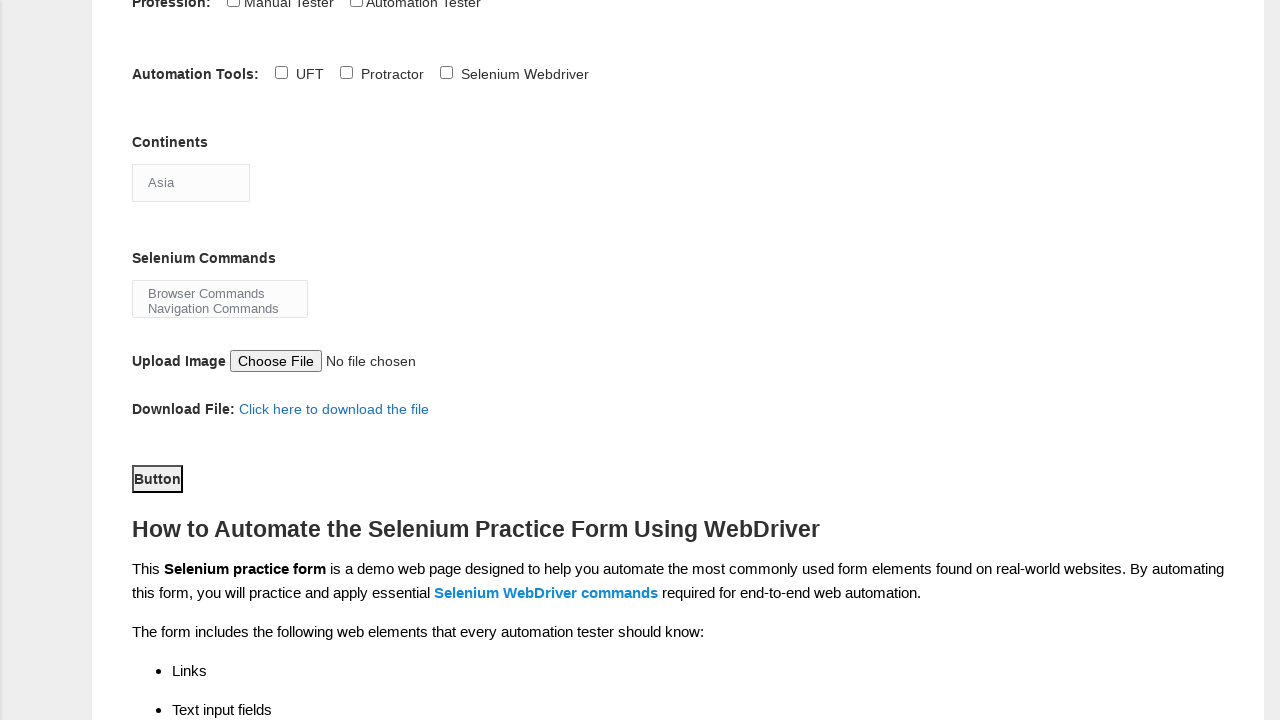

Double-clicked on the photo upload element at (366, 360) on #photo
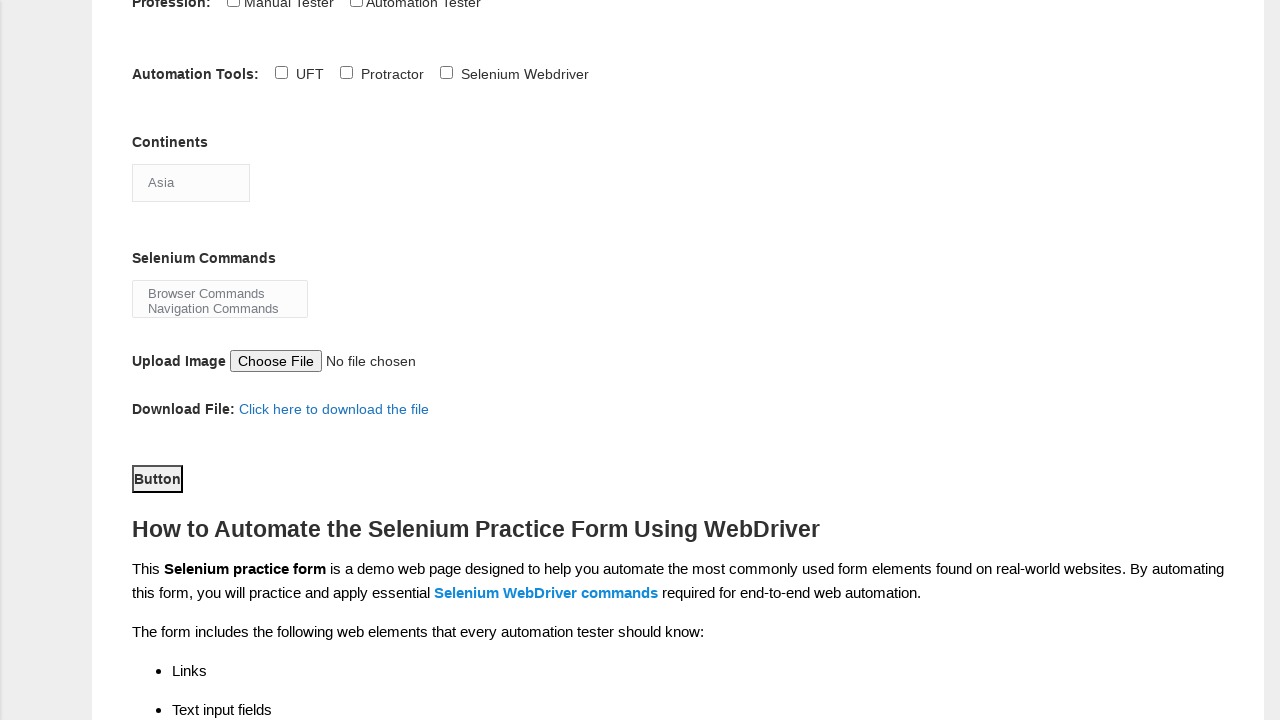

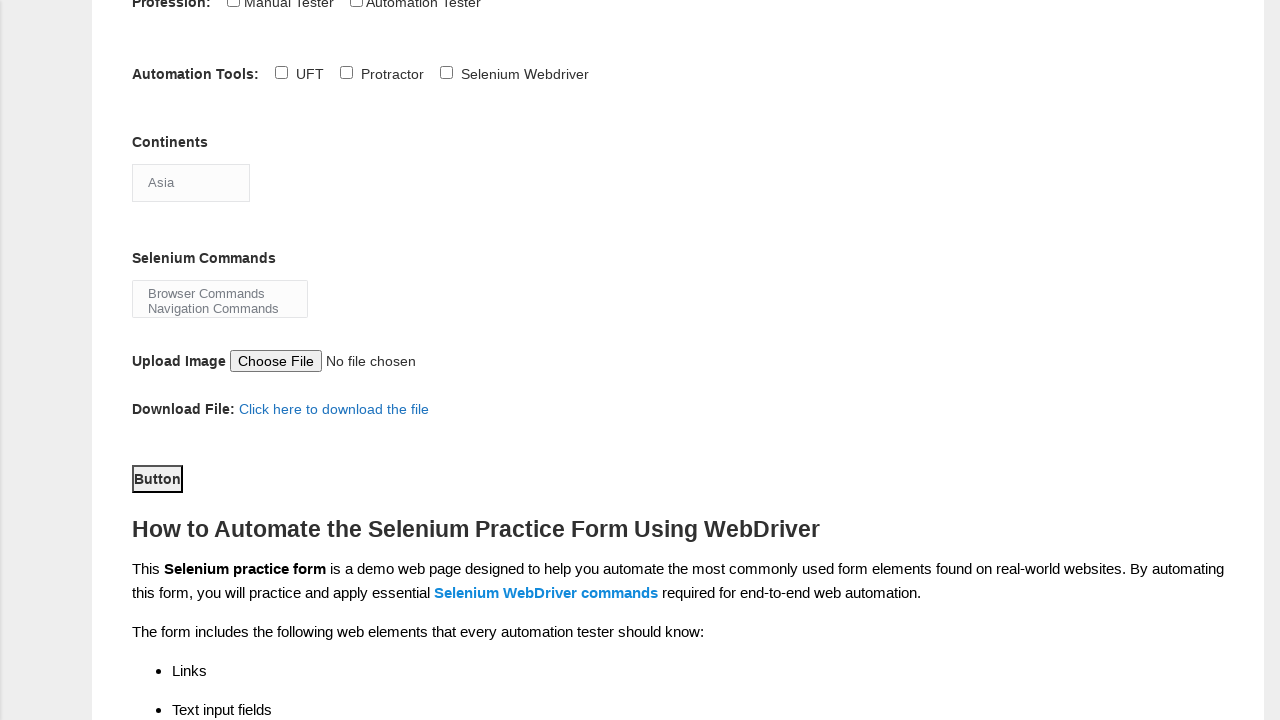